Tests hover functionality by hovering over a figure and verifying the caption appears

Starting URL: https://the-internet.herokuapp.com

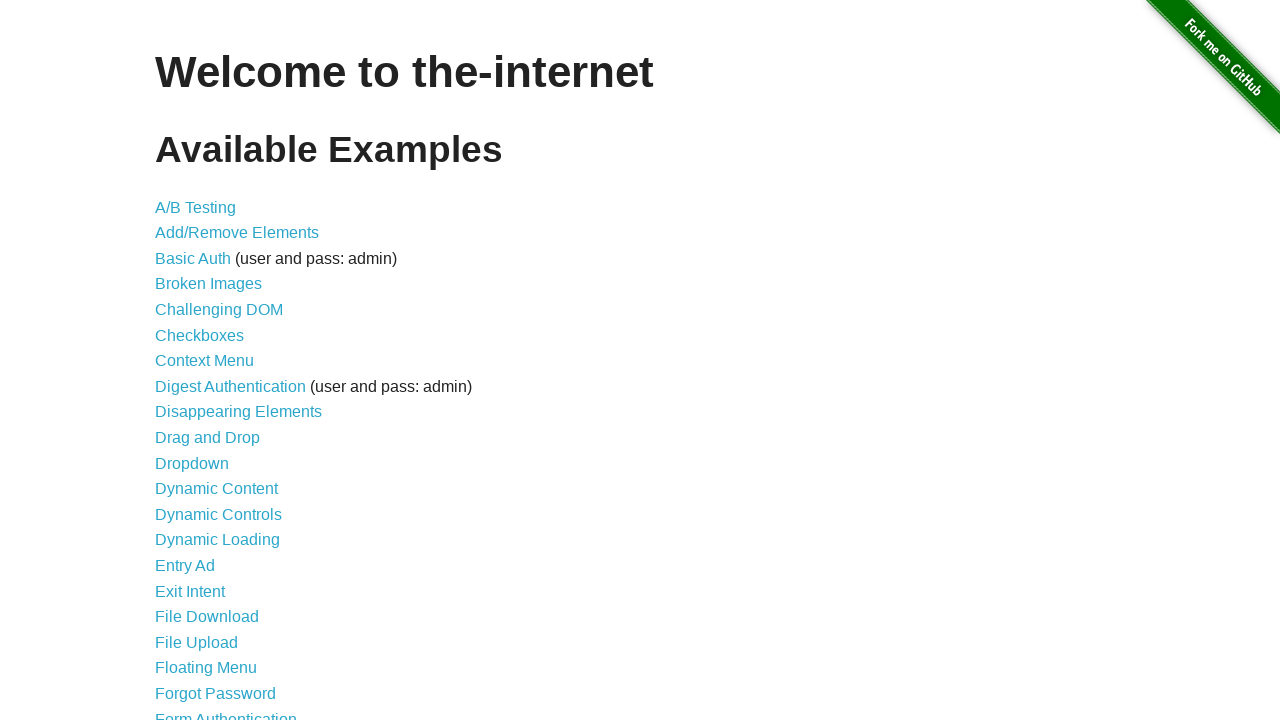

Clicked on Hovers link at (180, 360) on a[href='/hovers']
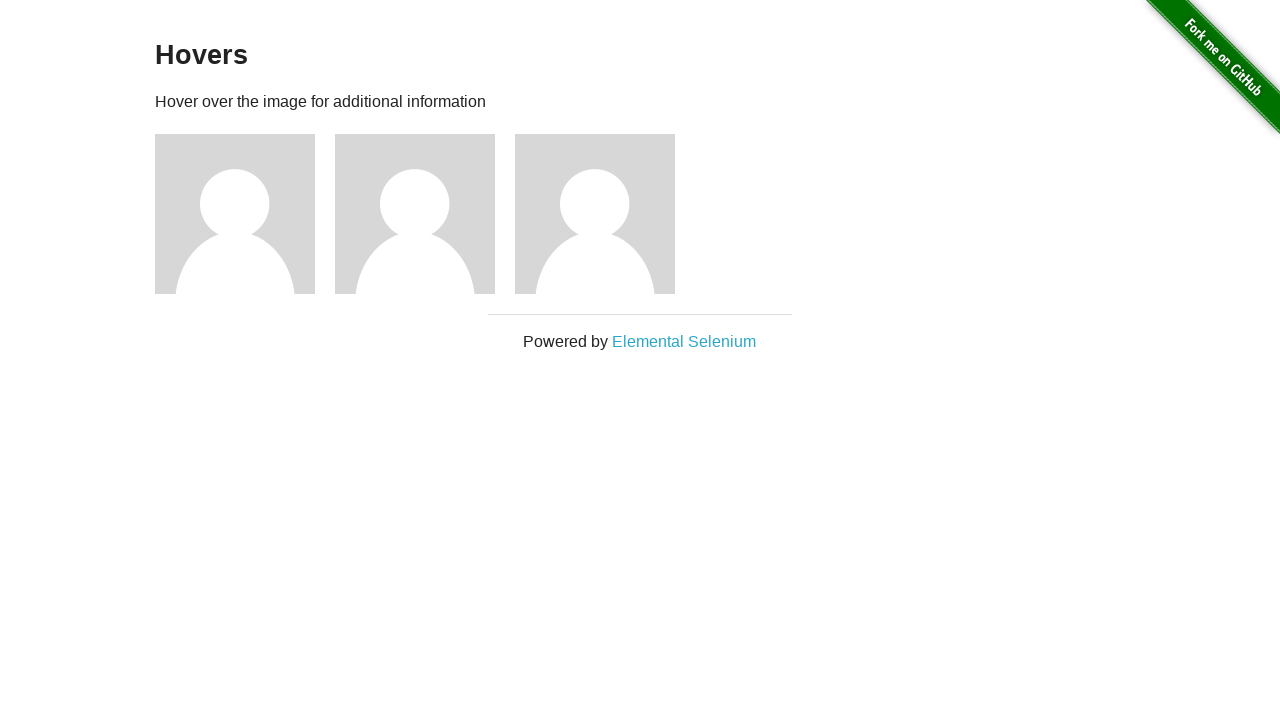

Hovers page loaded with figure elements
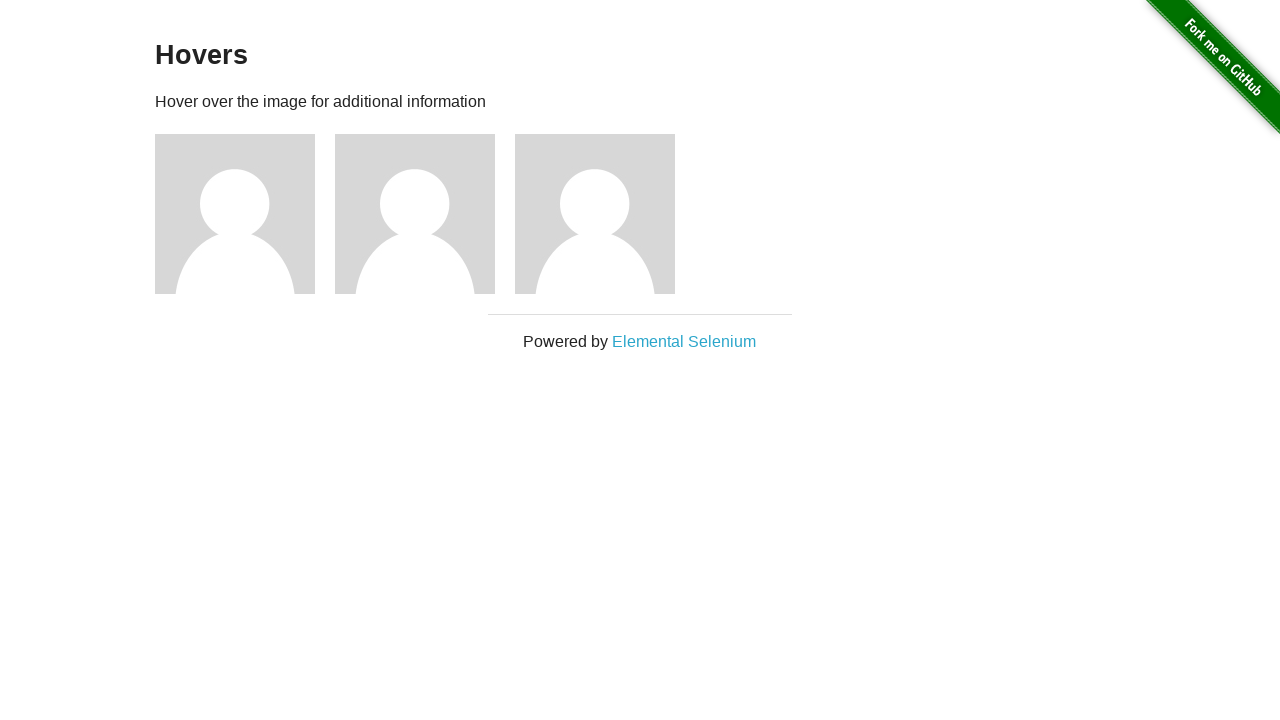

Hovered over the first figure at (245, 214) on .figure >> nth=0
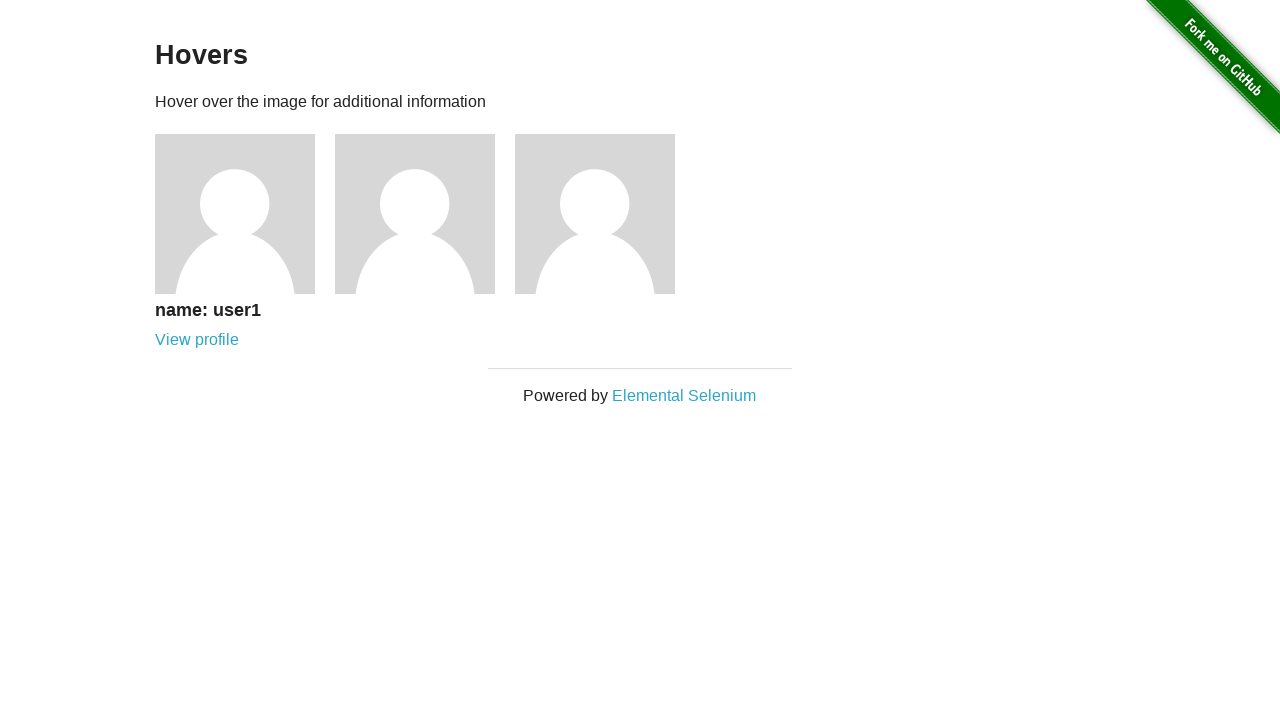

Figure caption appeared on hover
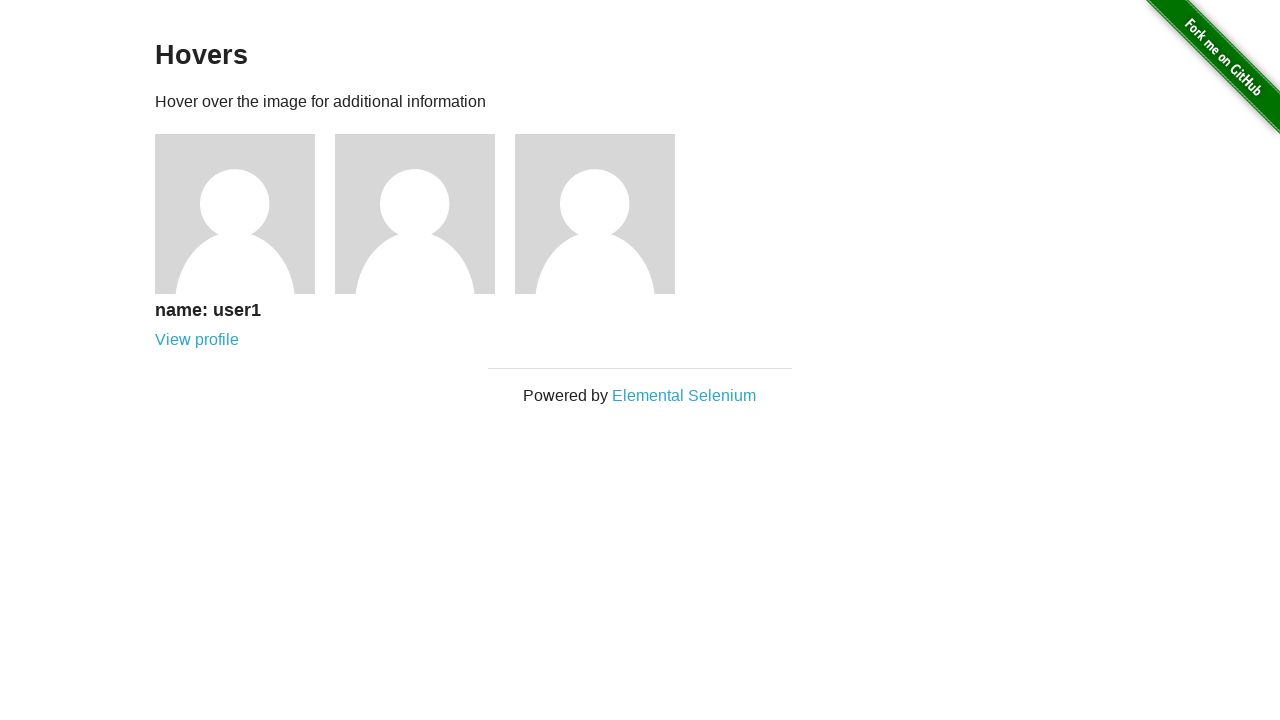

Verified caption contains 'name: user1'
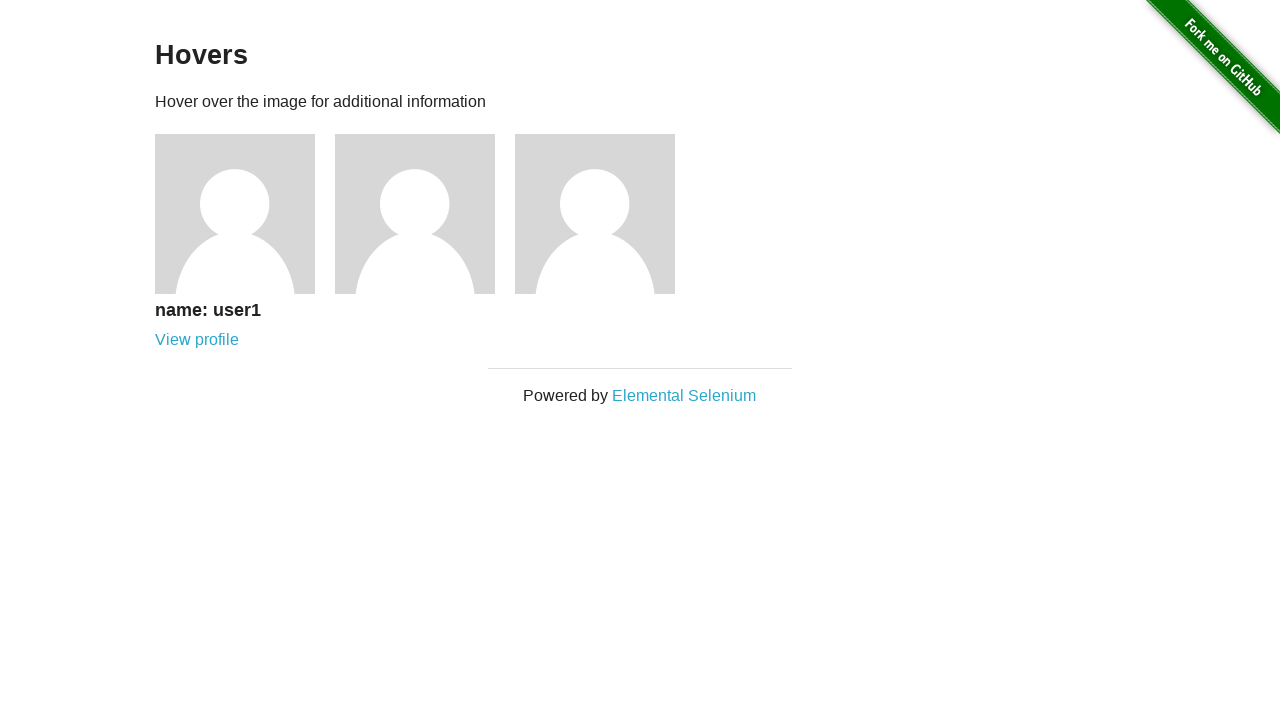

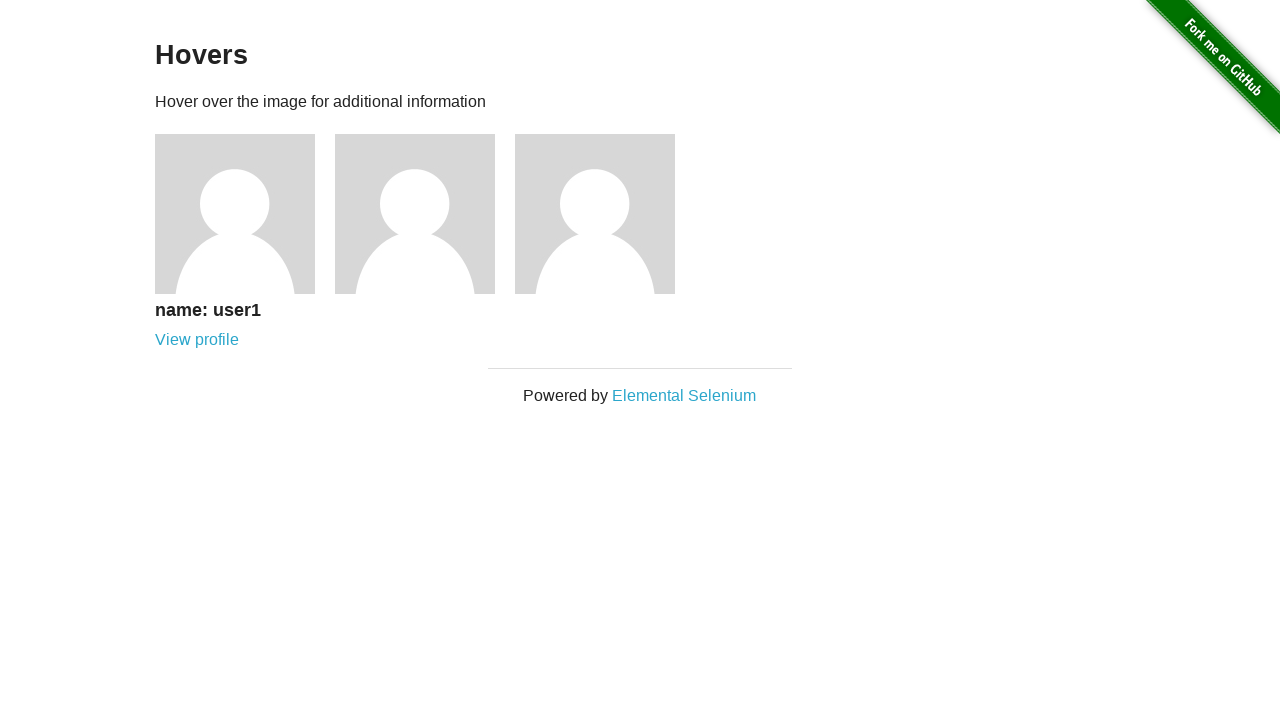